Tests that the Clear completed button displays correct text after completing an item

Starting URL: https://demo.playwright.dev/todomvc

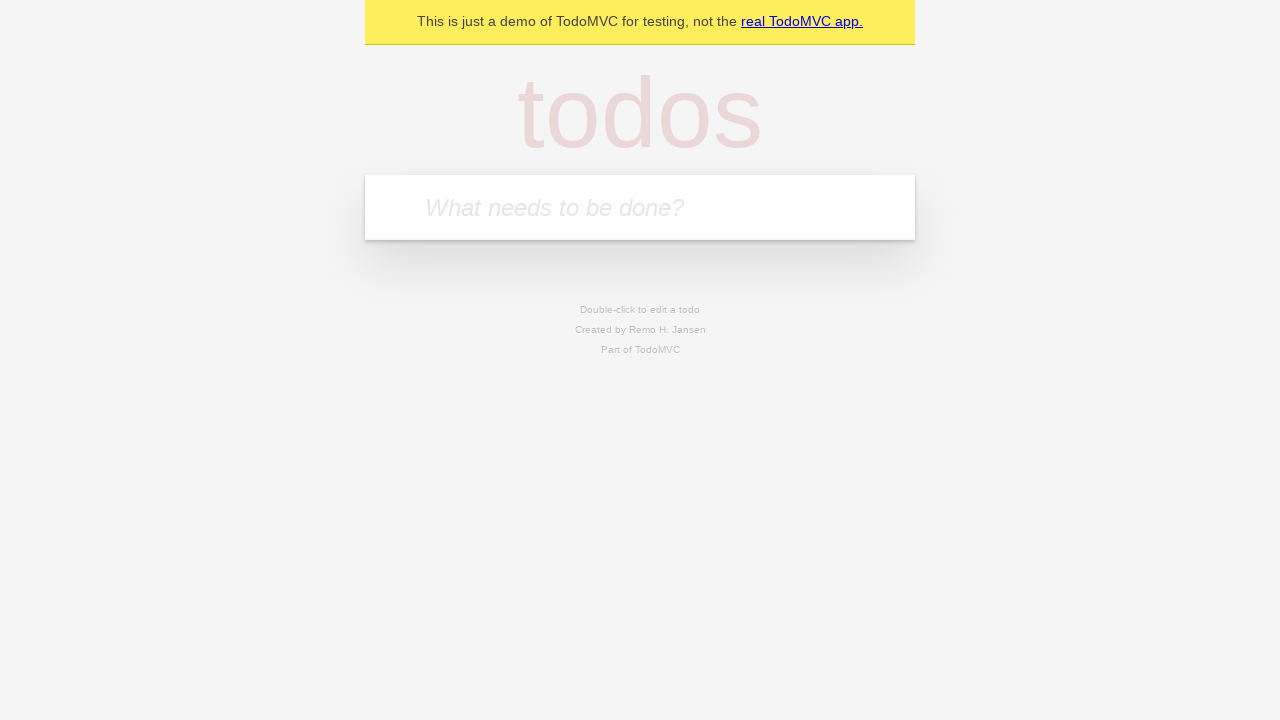

Filled todo input with 'buy some cheese' on internal:attr=[placeholder="What needs to be done?"i]
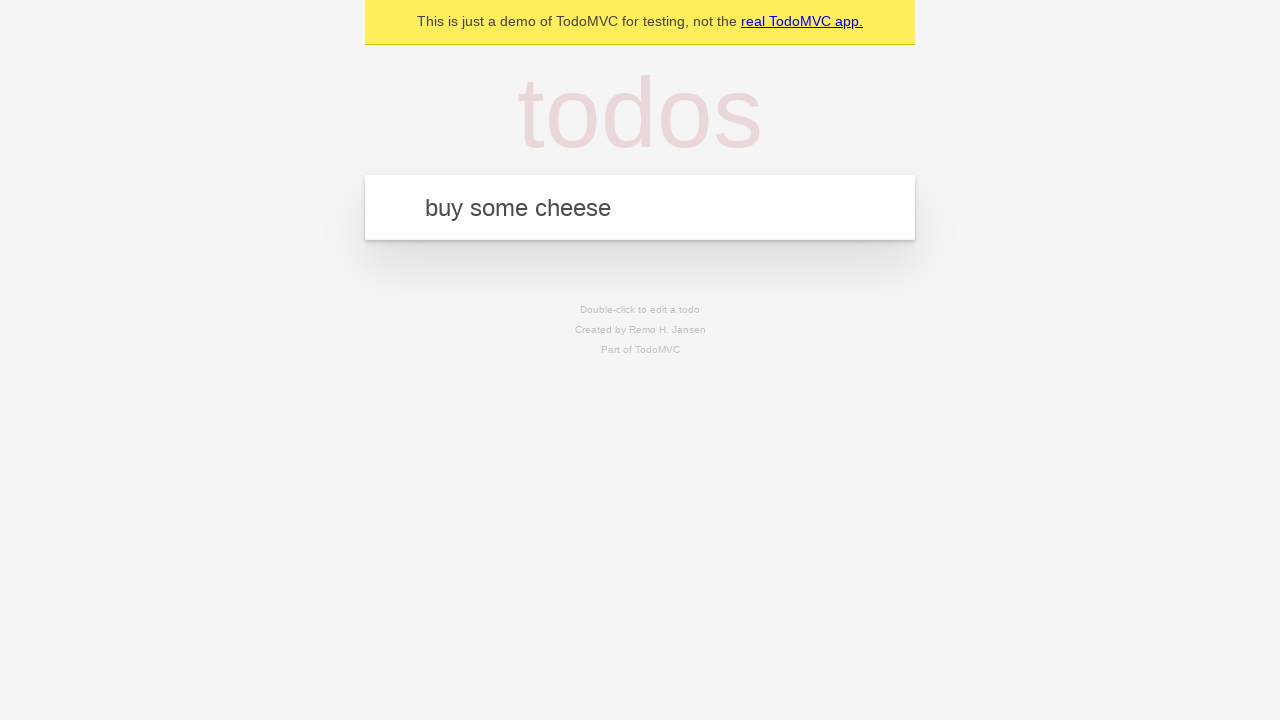

Pressed Enter to create first todo on internal:attr=[placeholder="What needs to be done?"i]
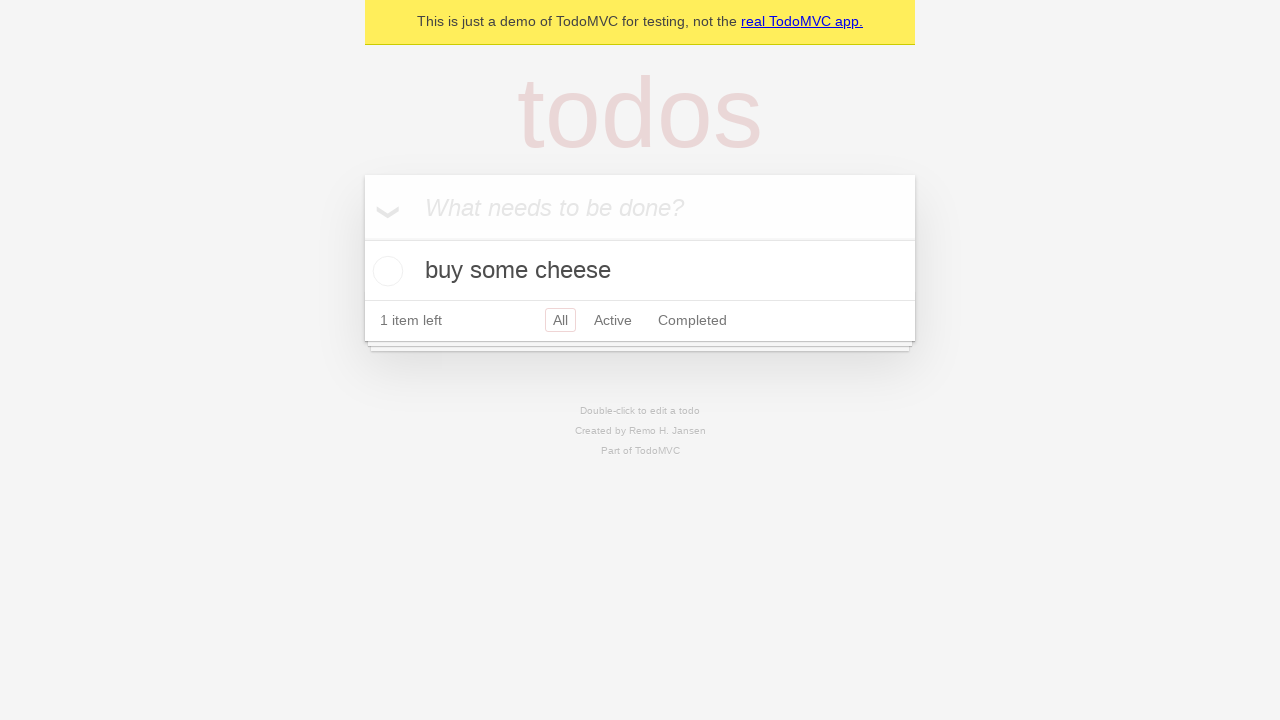

Filled todo input with 'feed the cat' on internal:attr=[placeholder="What needs to be done?"i]
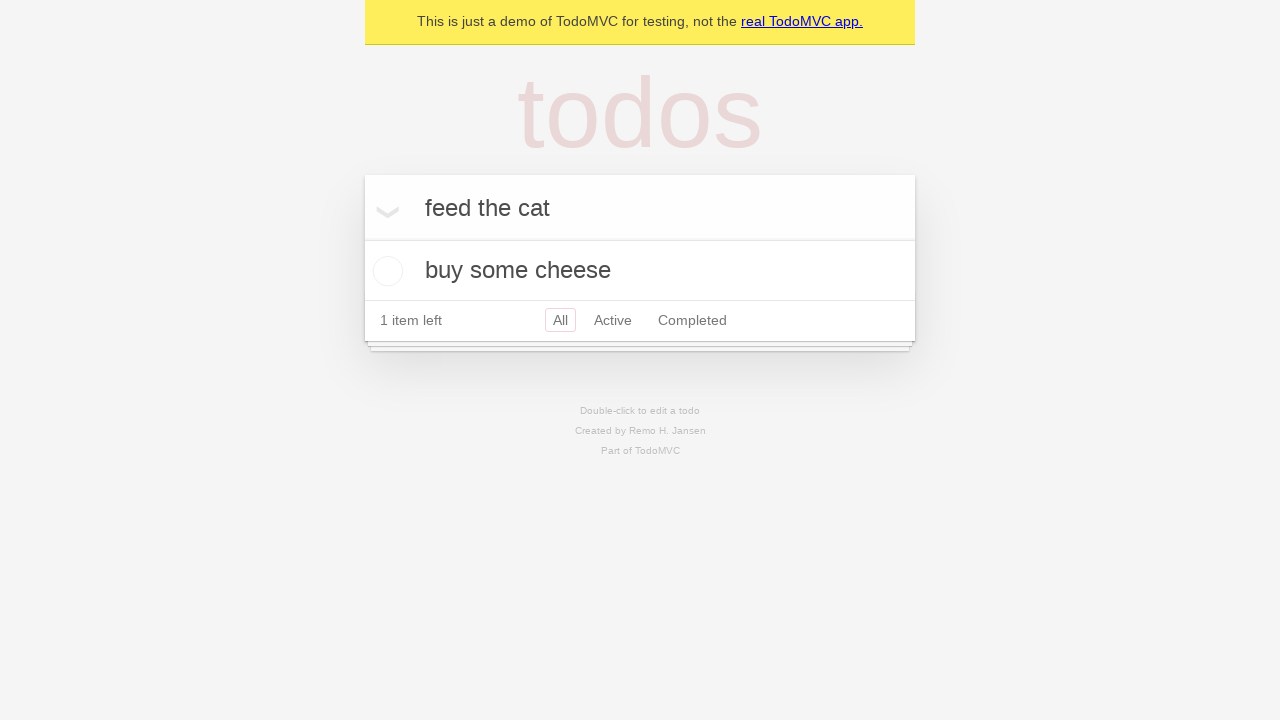

Pressed Enter to create second todo on internal:attr=[placeholder="What needs to be done?"i]
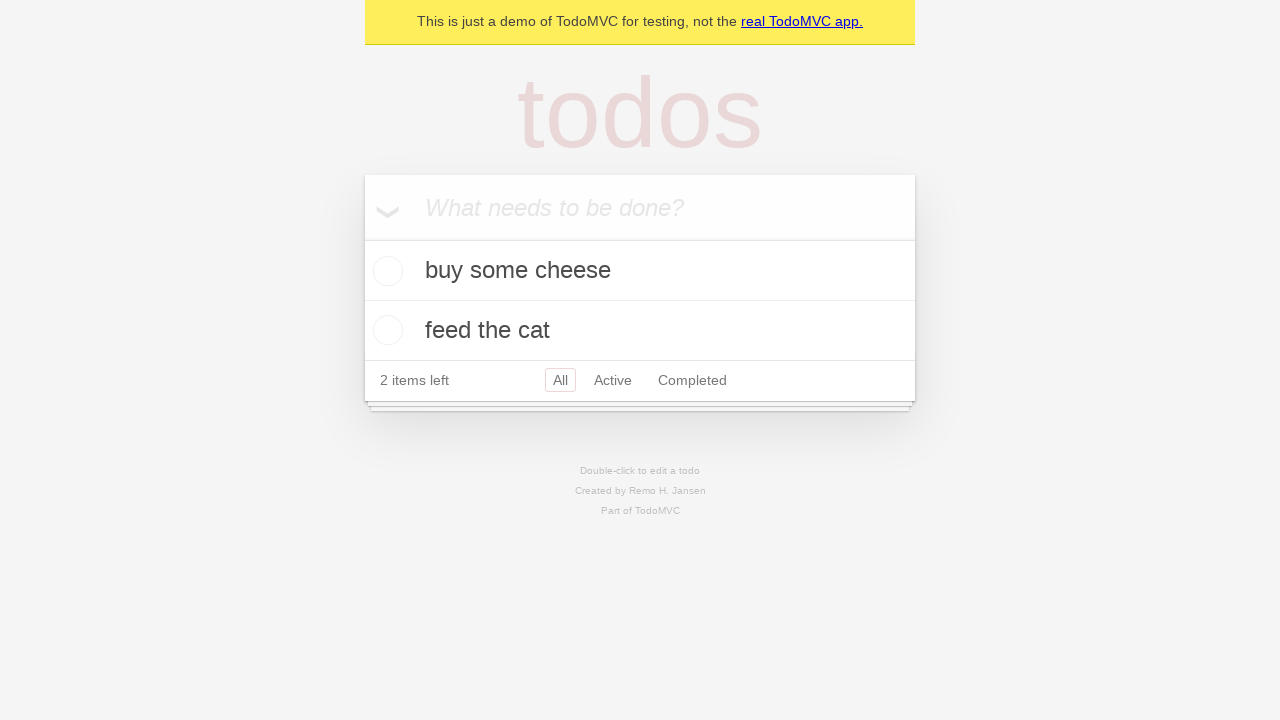

Filled todo input with 'book a doctors appointment' on internal:attr=[placeholder="What needs to be done?"i]
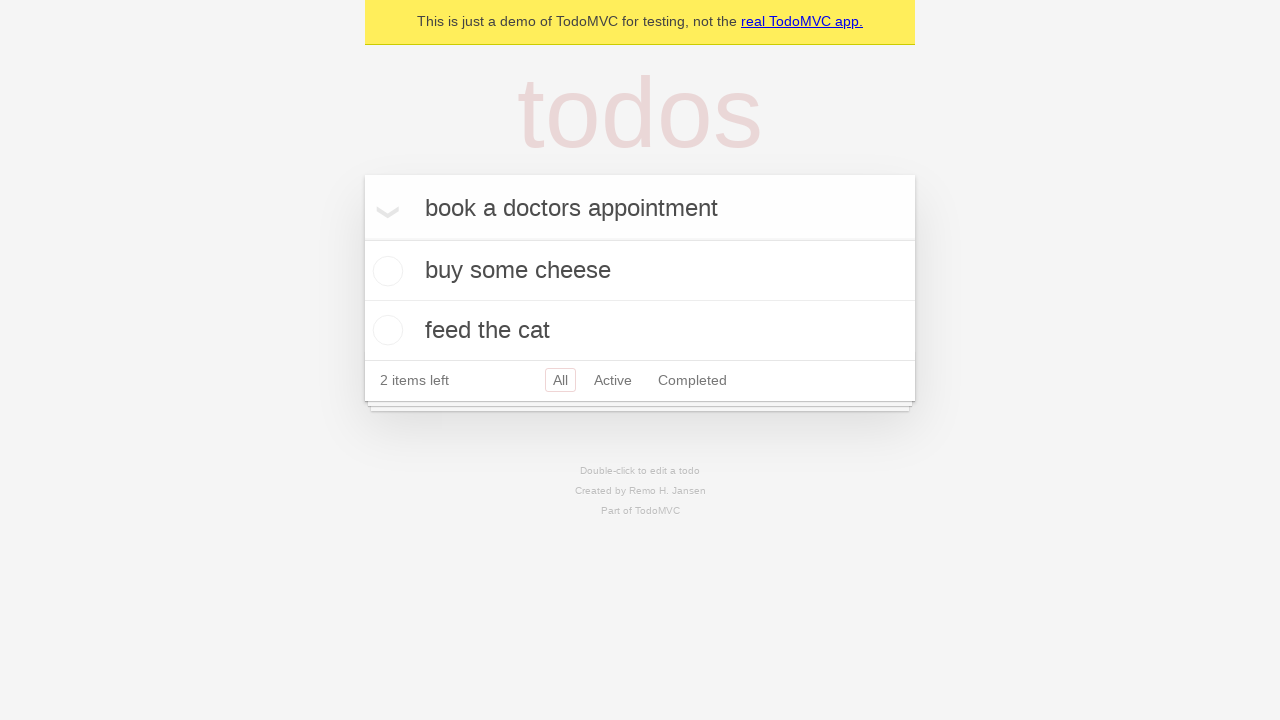

Pressed Enter to create third todo on internal:attr=[placeholder="What needs to be done?"i]
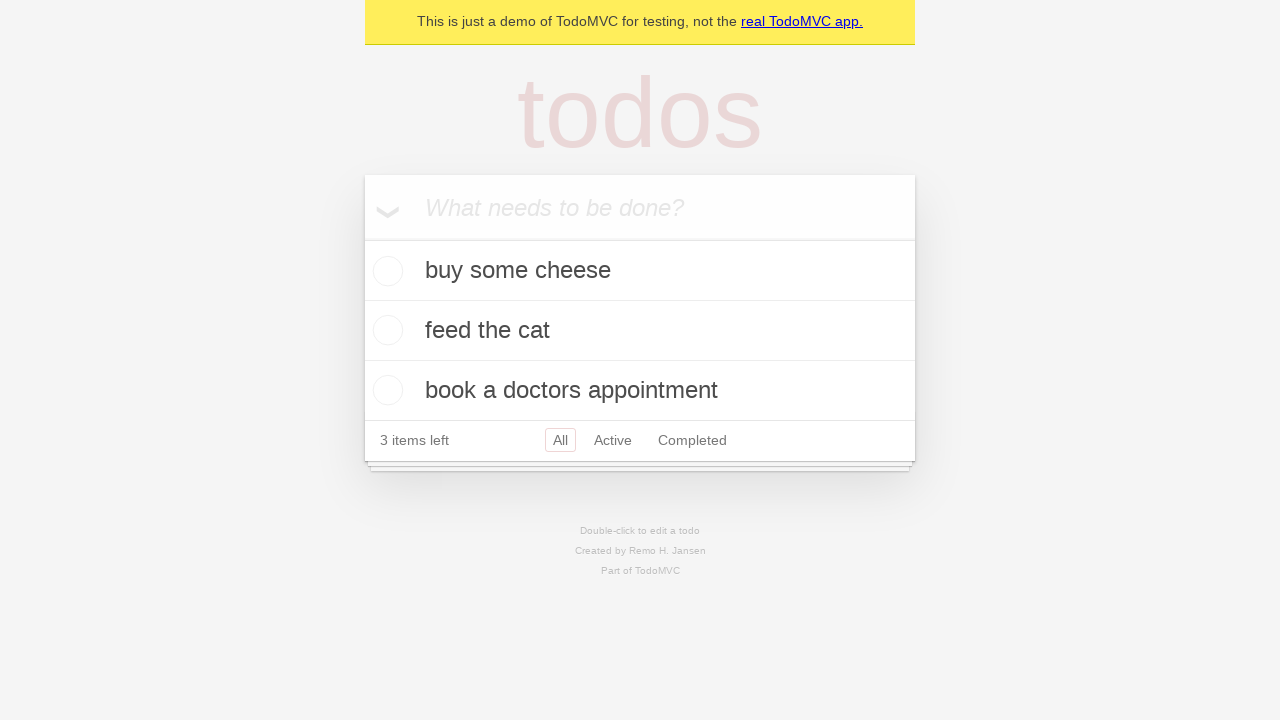

Waited for all three todos to be created
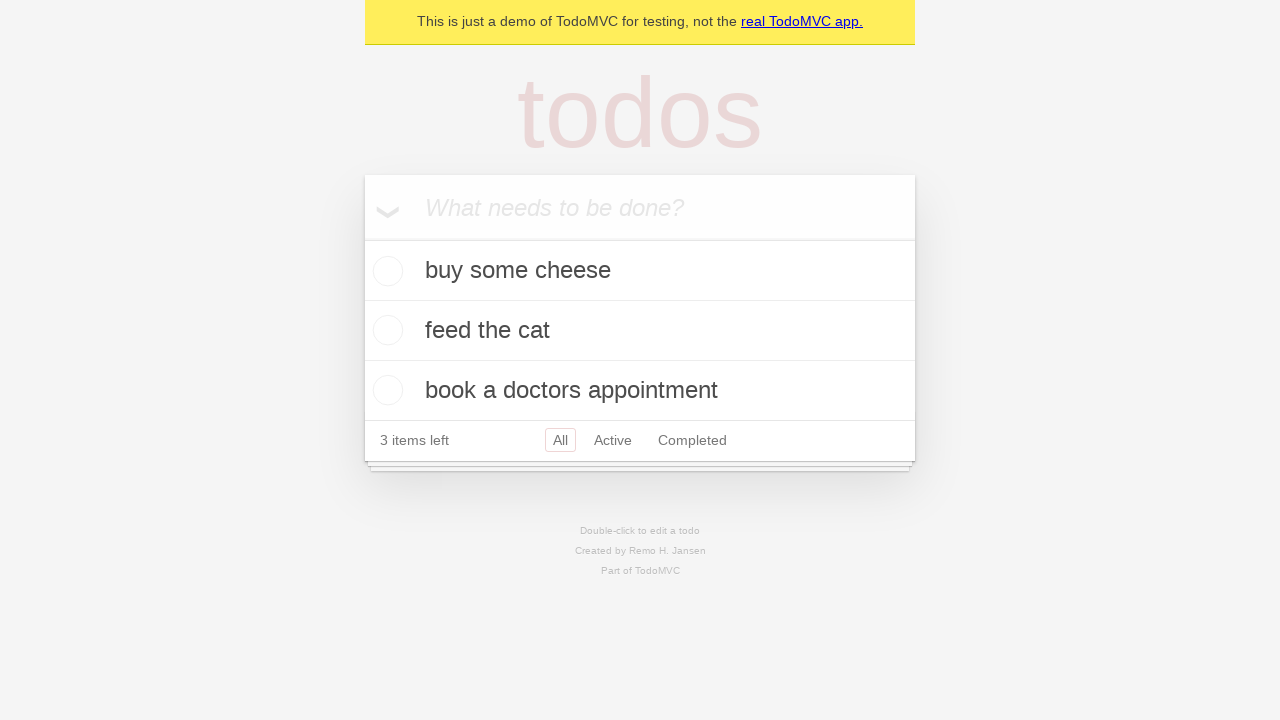

Checked the first todo item to mark it as completed at (385, 271) on .todo-list li .toggle >> nth=0
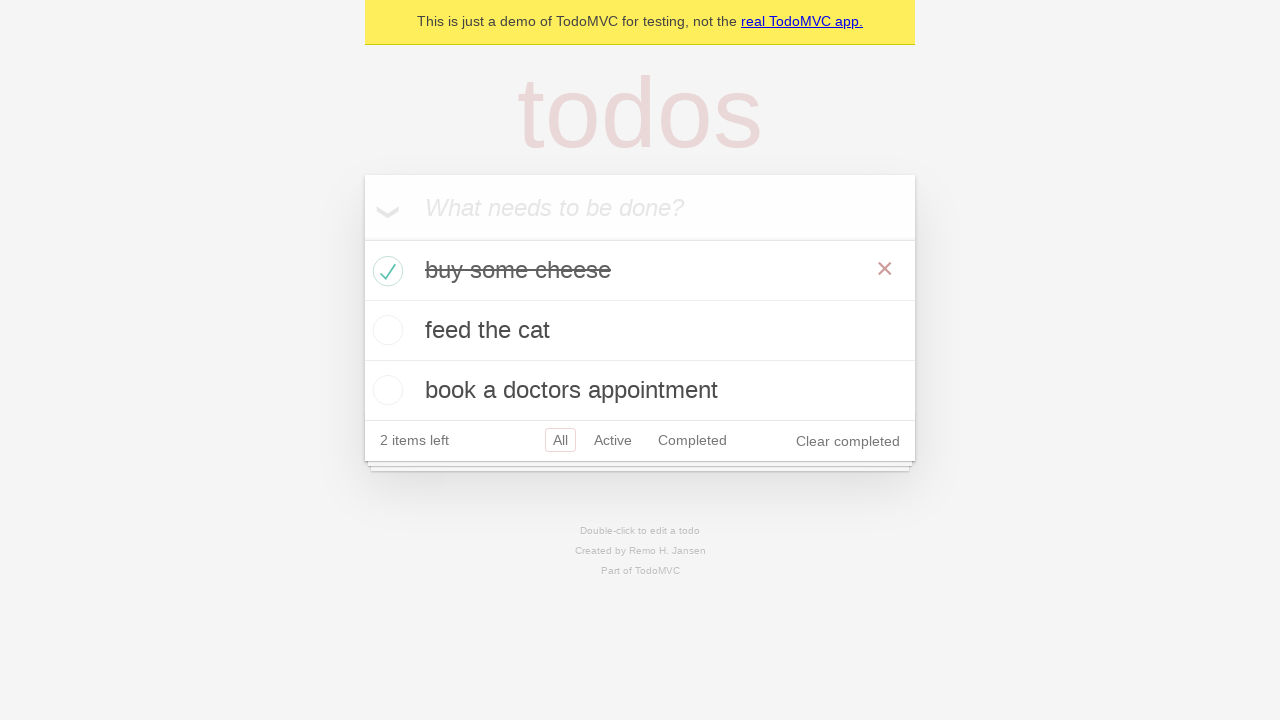

Clear completed button appeared after marking todo as complete
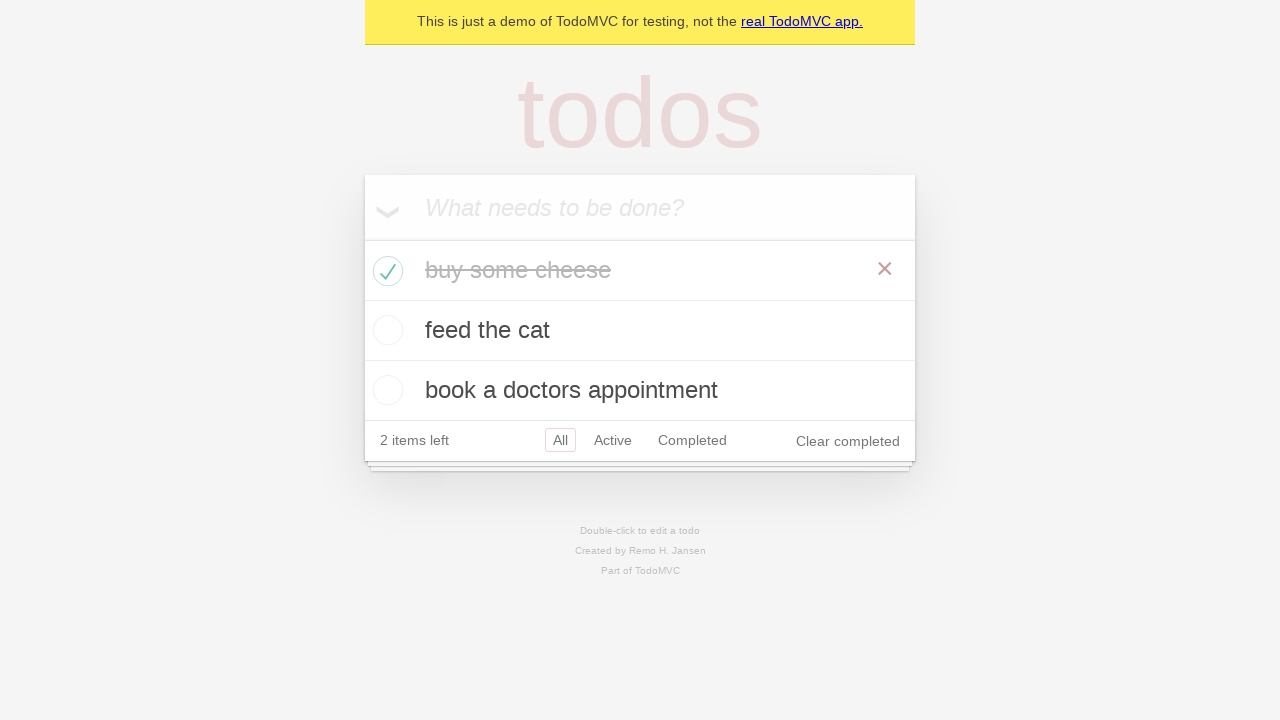

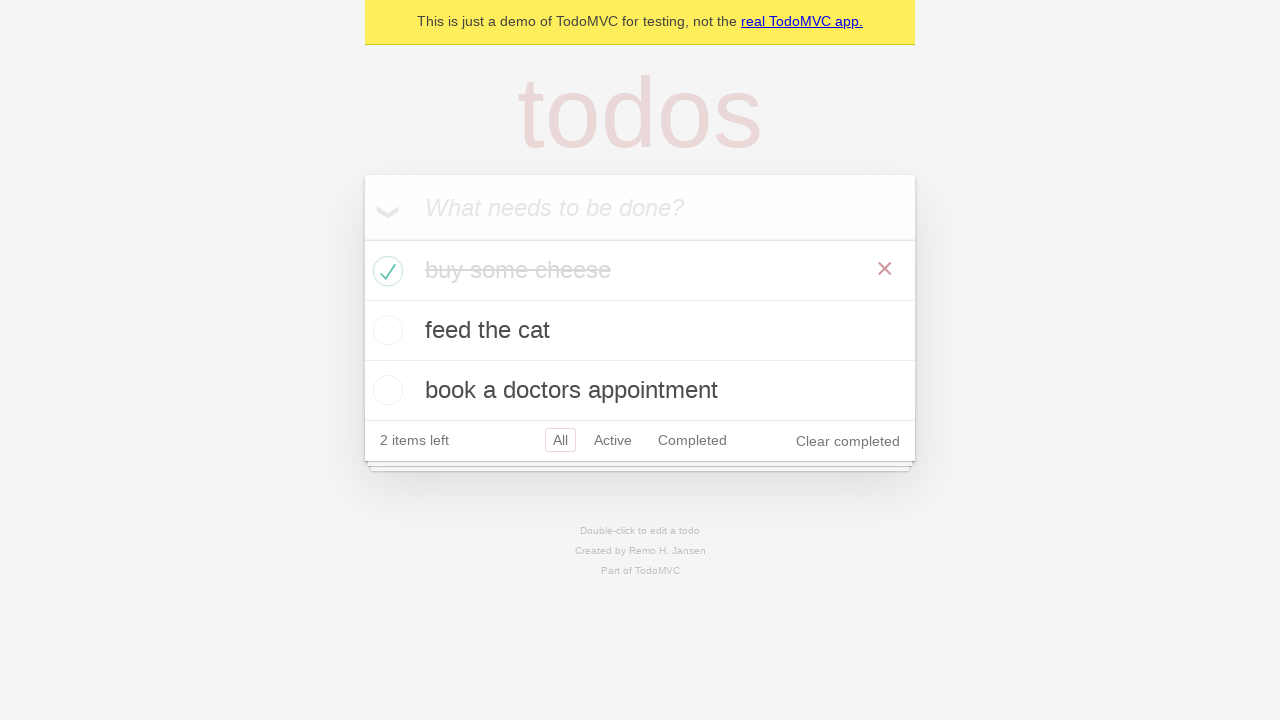